Tests text comparison functionality by entering text in the first textarea, copying it, and pasting it into the second textarea using keyboard shortcuts

Starting URL: https://text-compare.com/

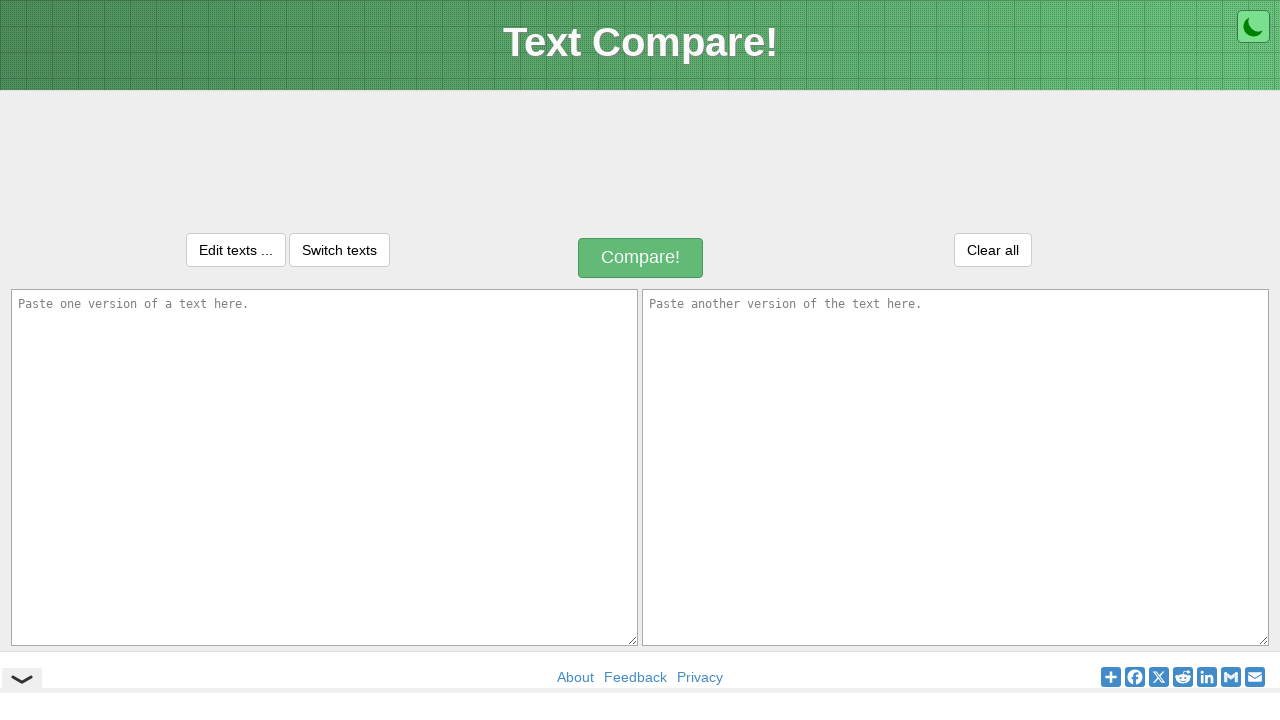

Filled first textarea with 'welcome the page' on #inputText1
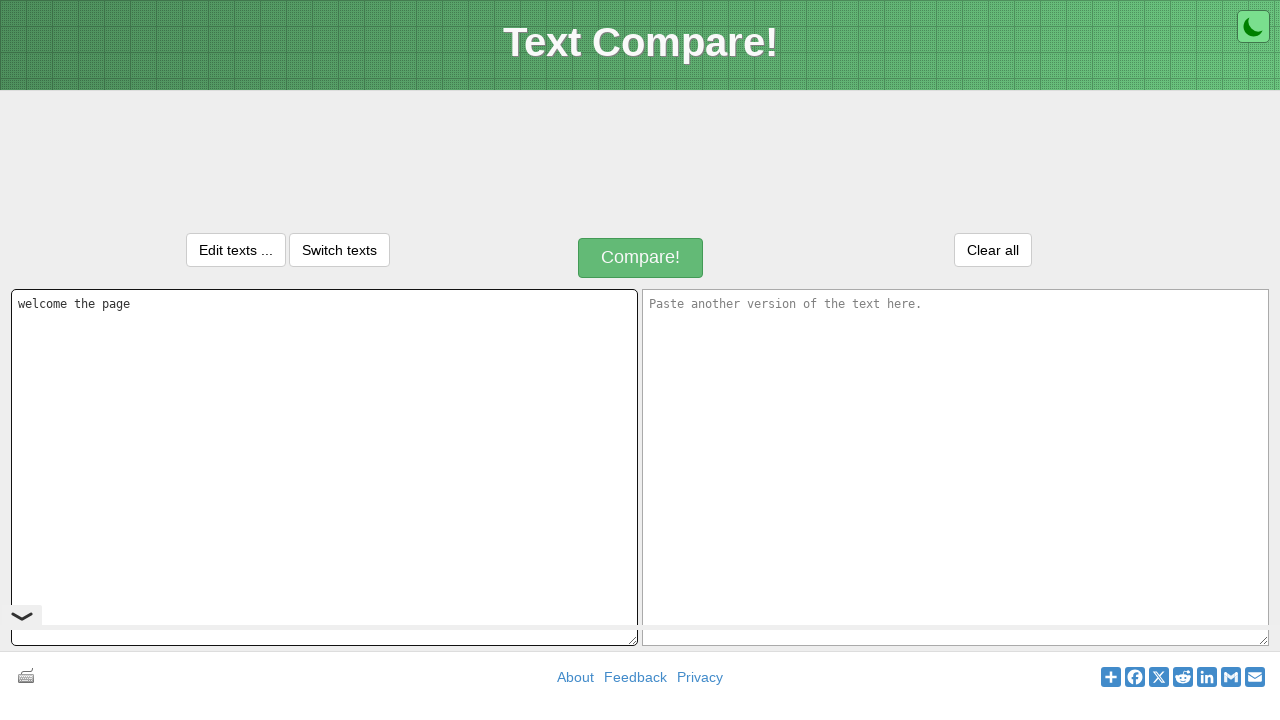

Focused on first textarea on #inputText1
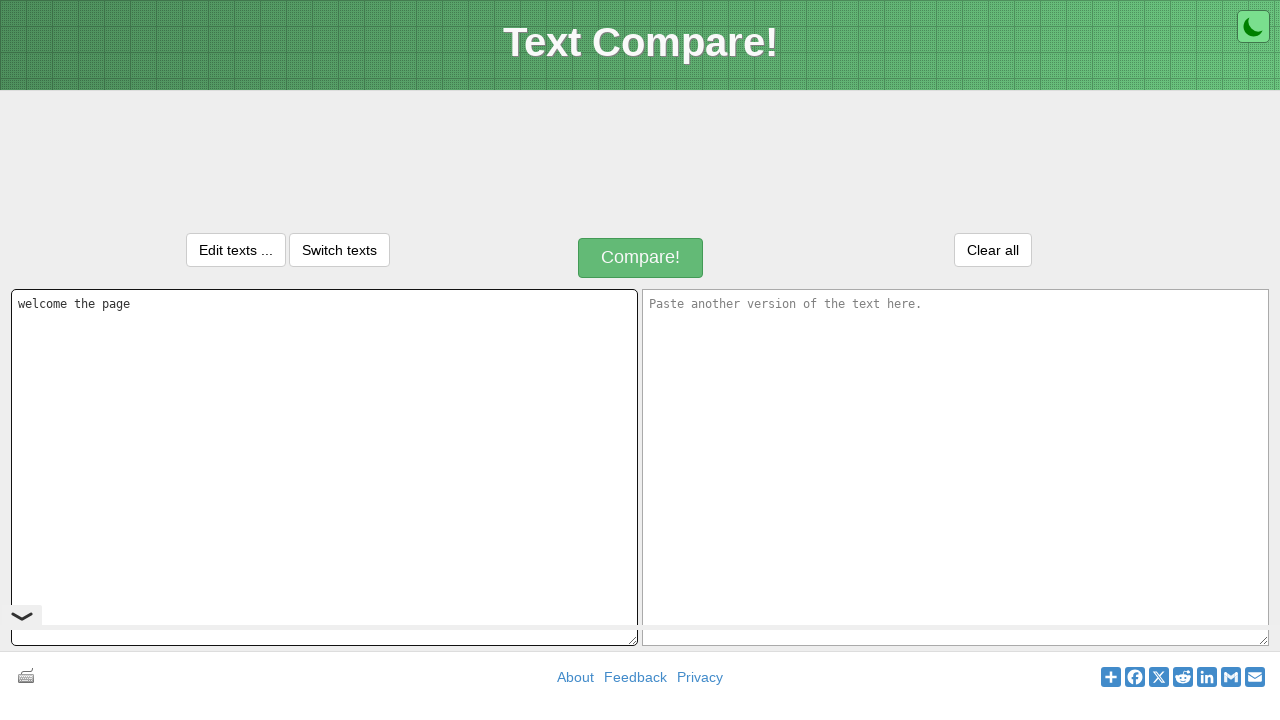

Selected all text in first textarea using Ctrl+A
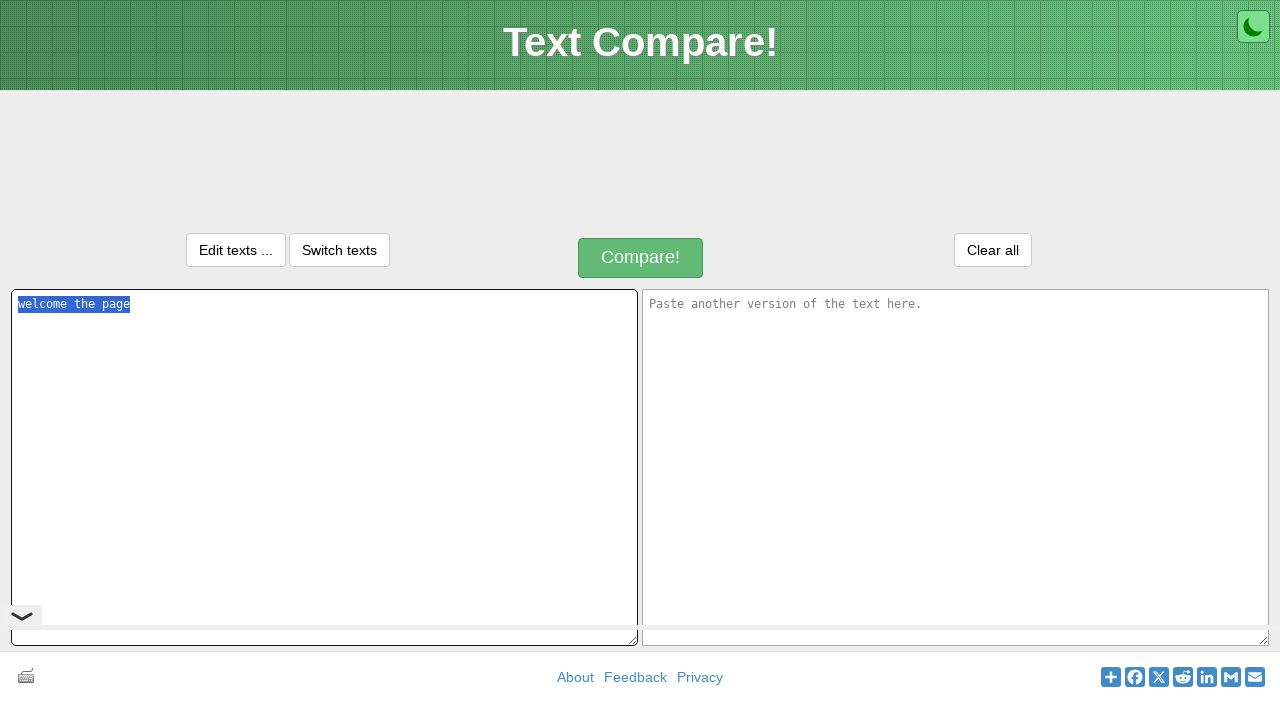

Copied selected text using Ctrl+C
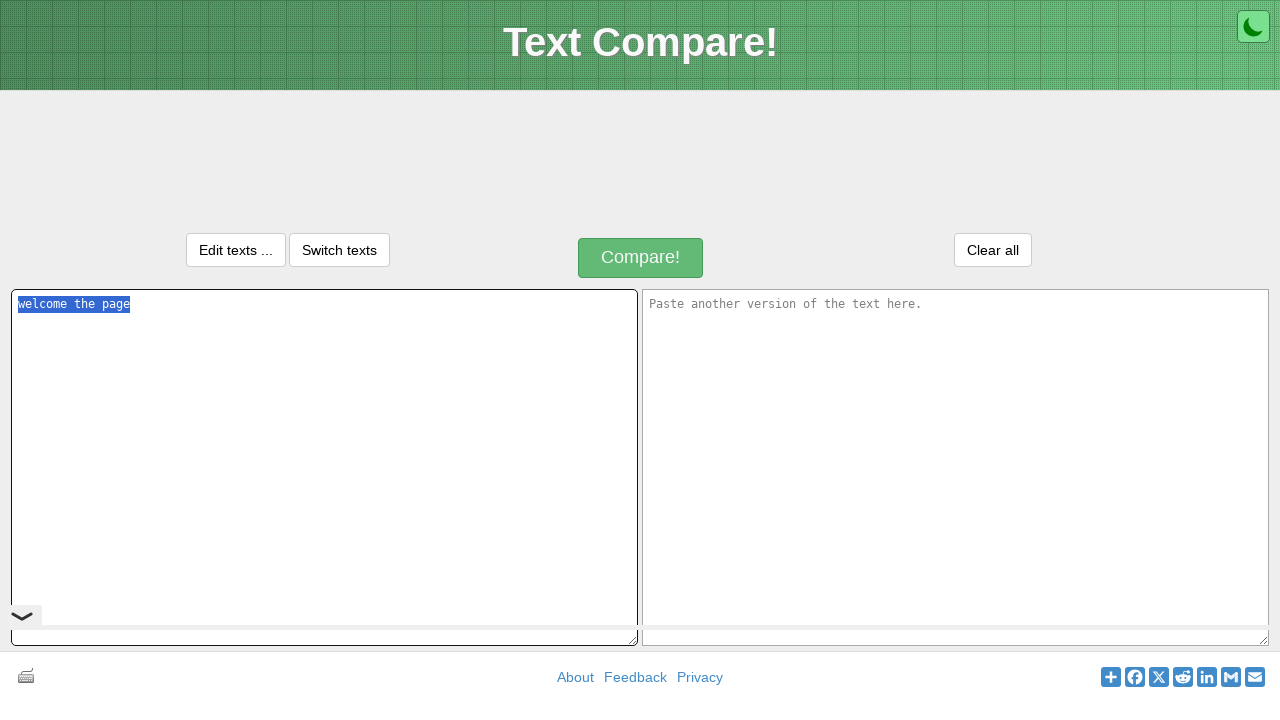

Focused on second textarea on #inputText2
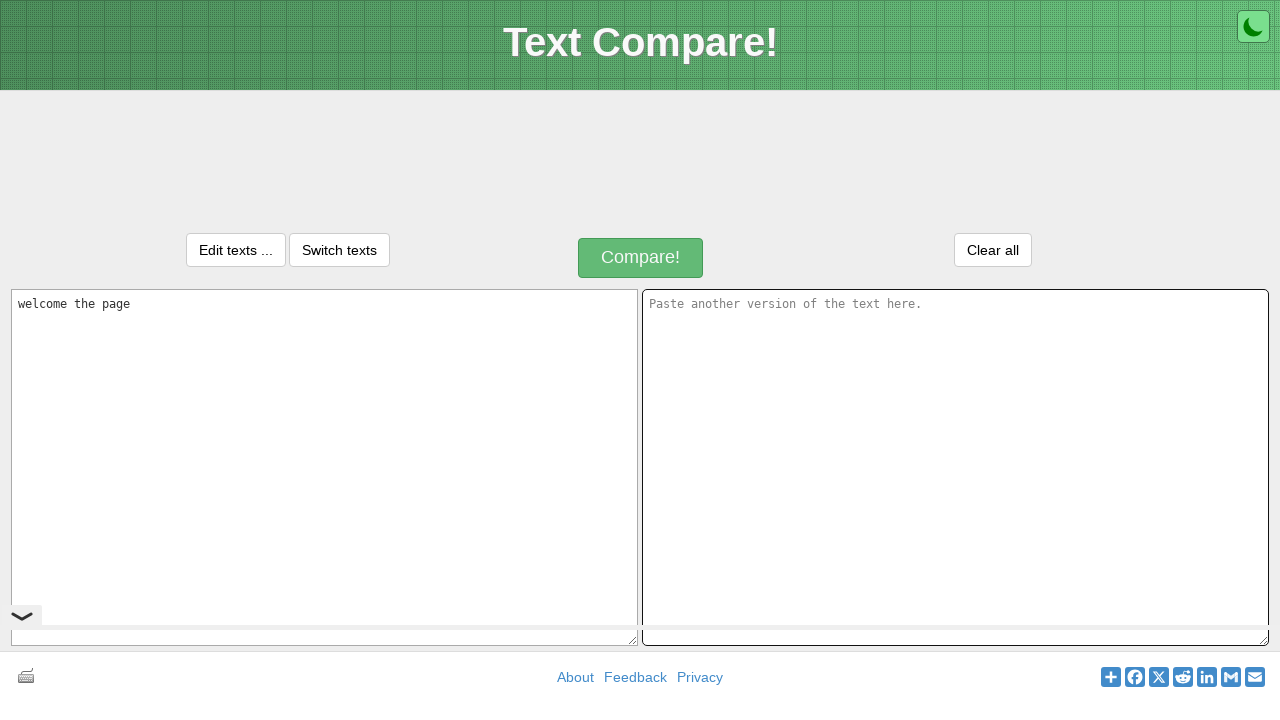

Pasted text into second textarea using Ctrl+V
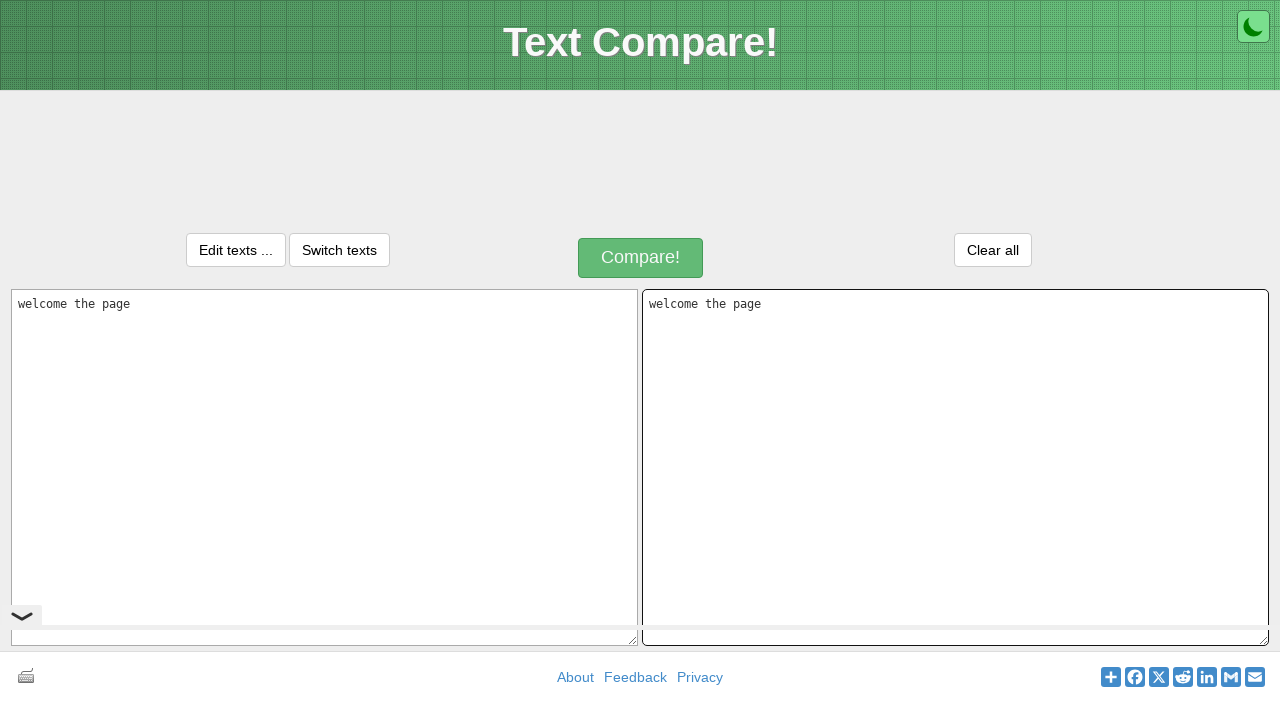

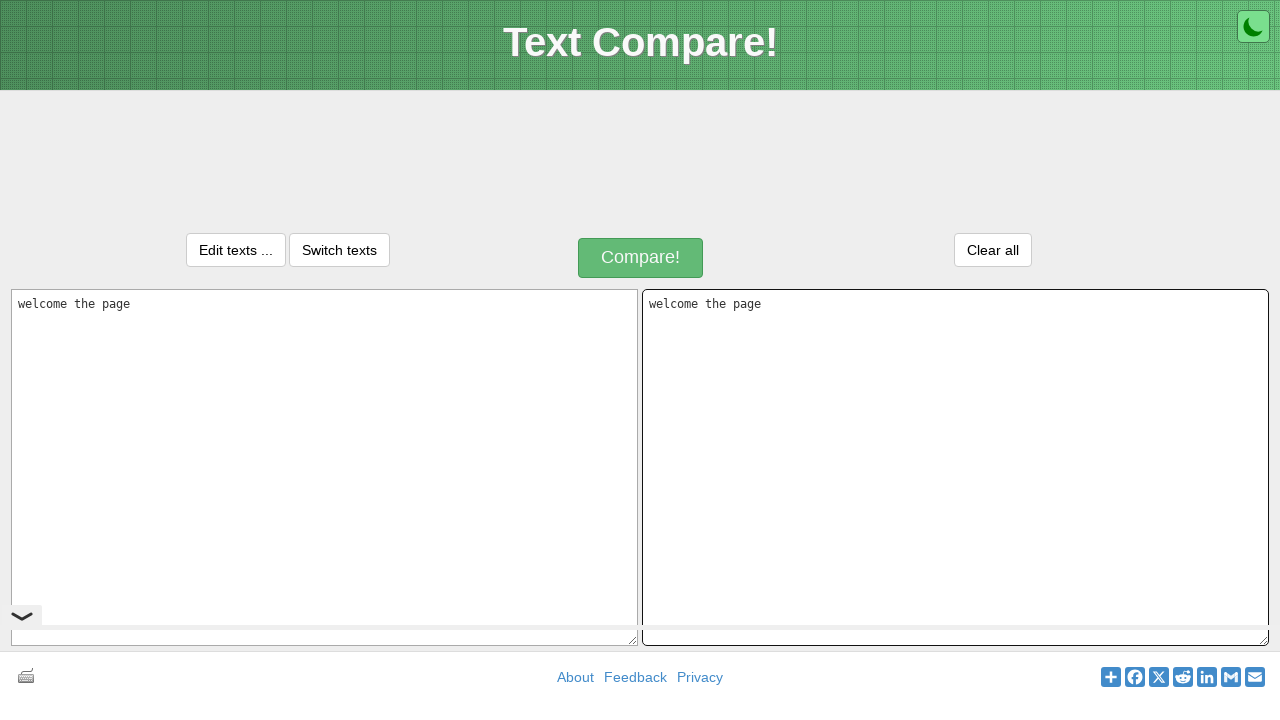